Tests registration form validation by submitting with mismatched email addresses and verifying the confirmation email error

Starting URL: https://alada.vn/tai-khoan/dang-ky.html

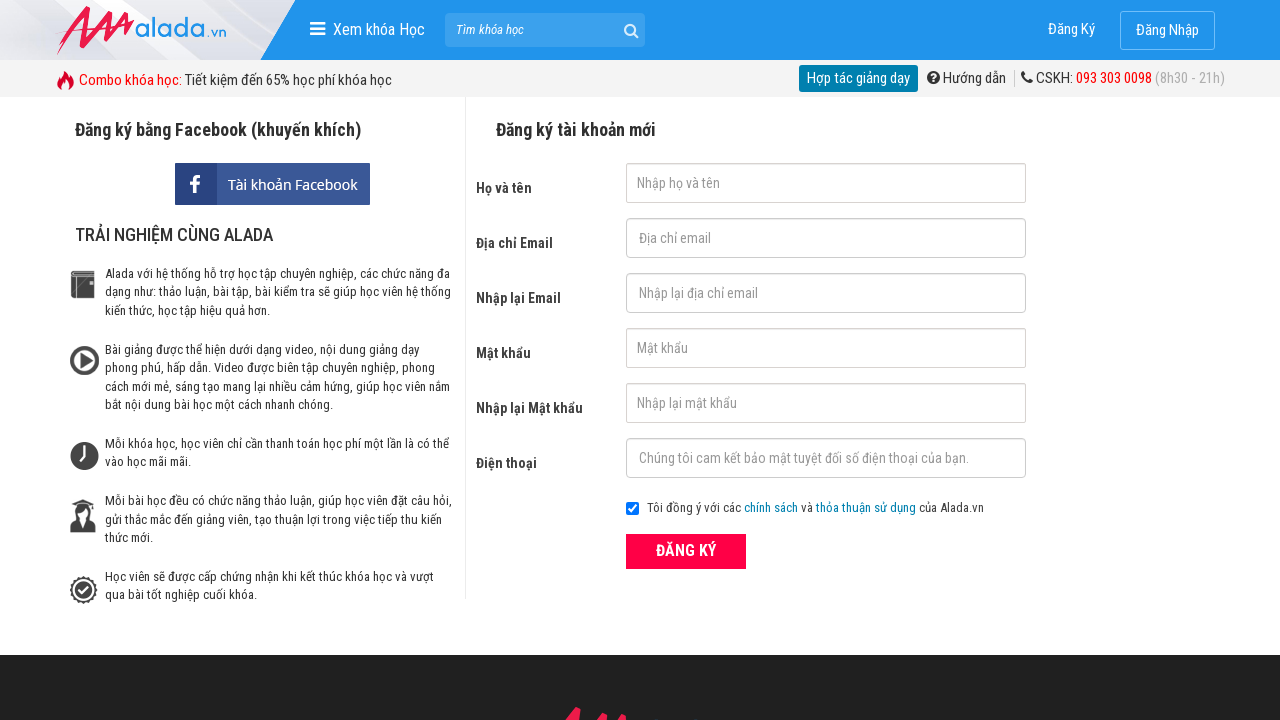

Filled firstname field with 'John Kenedy' on #txtFirstname
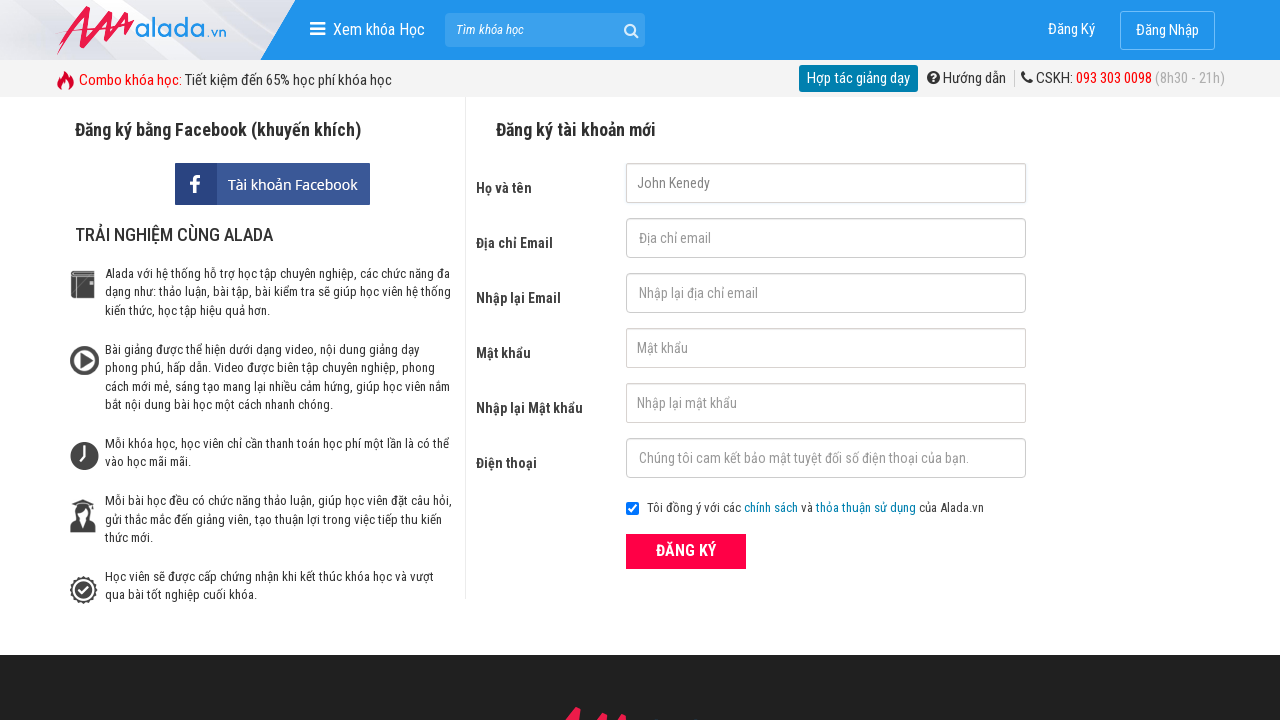

Filled email field with 'johnwick@gmail.net' on #txtEmail
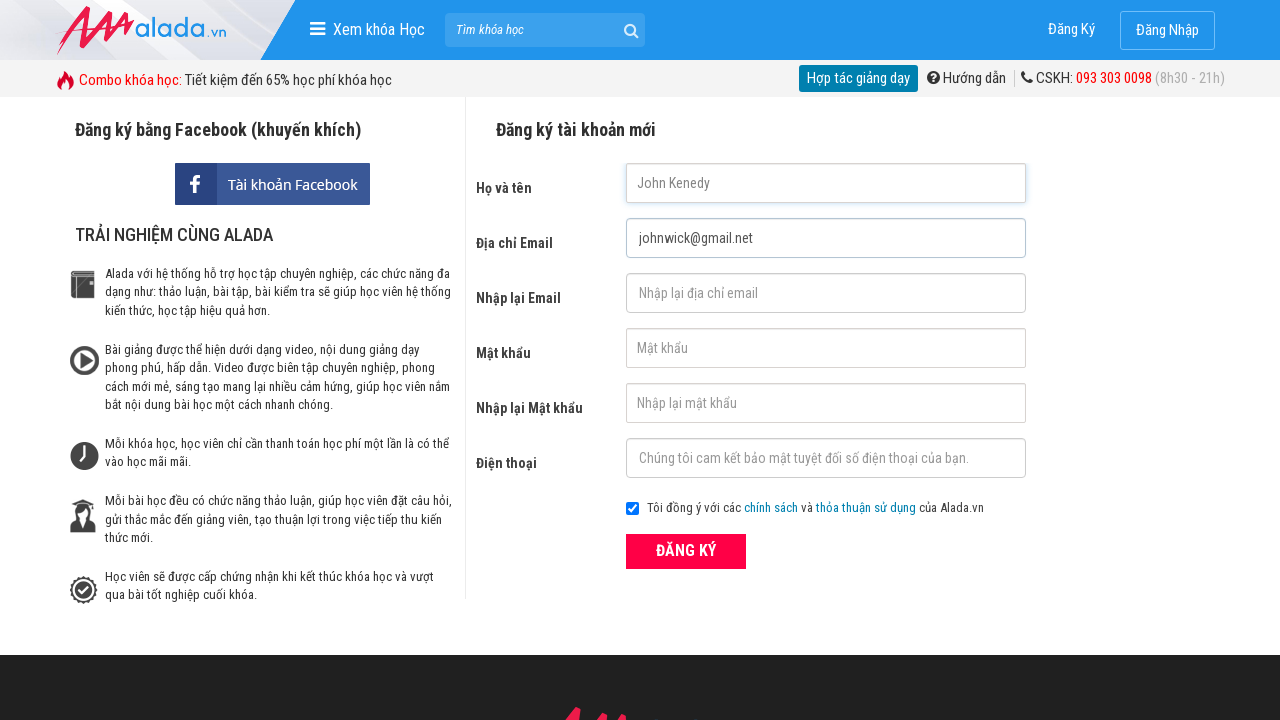

Filled confirmation email field with 'johnwick@gmail.com' (mismatched) on #txtCEmail
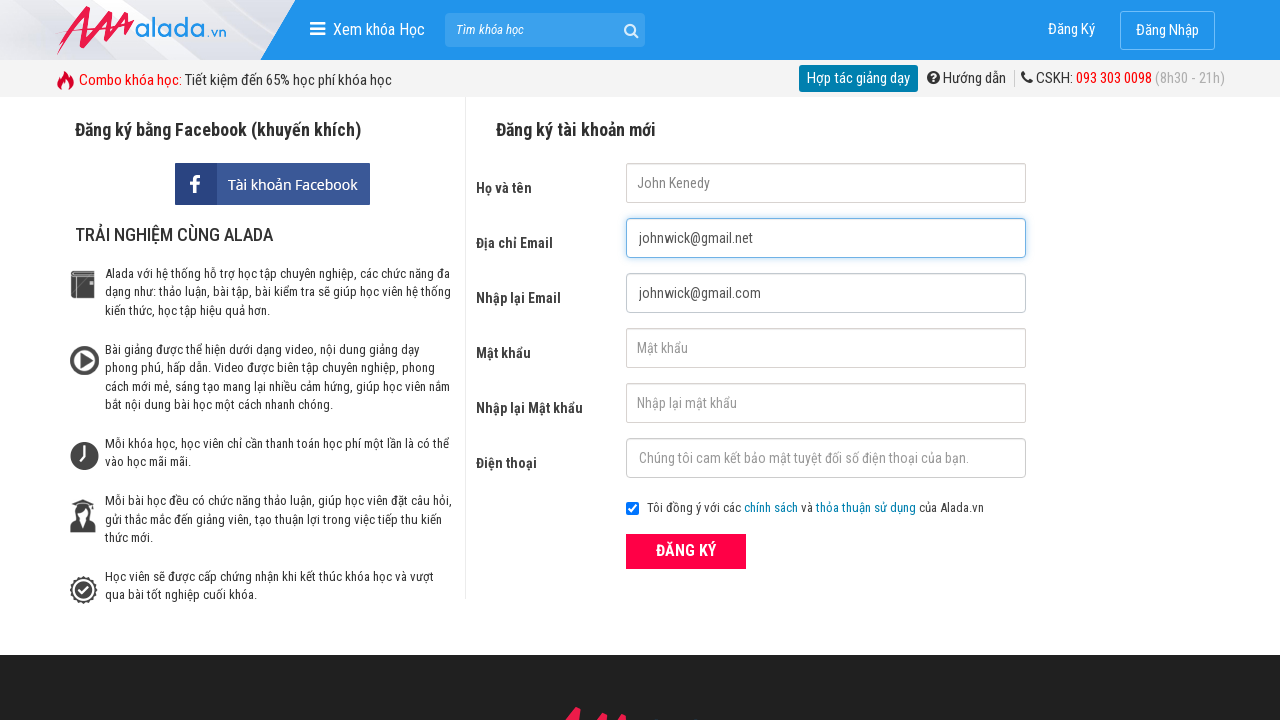

Filled password field with '123456' on #txtPassword
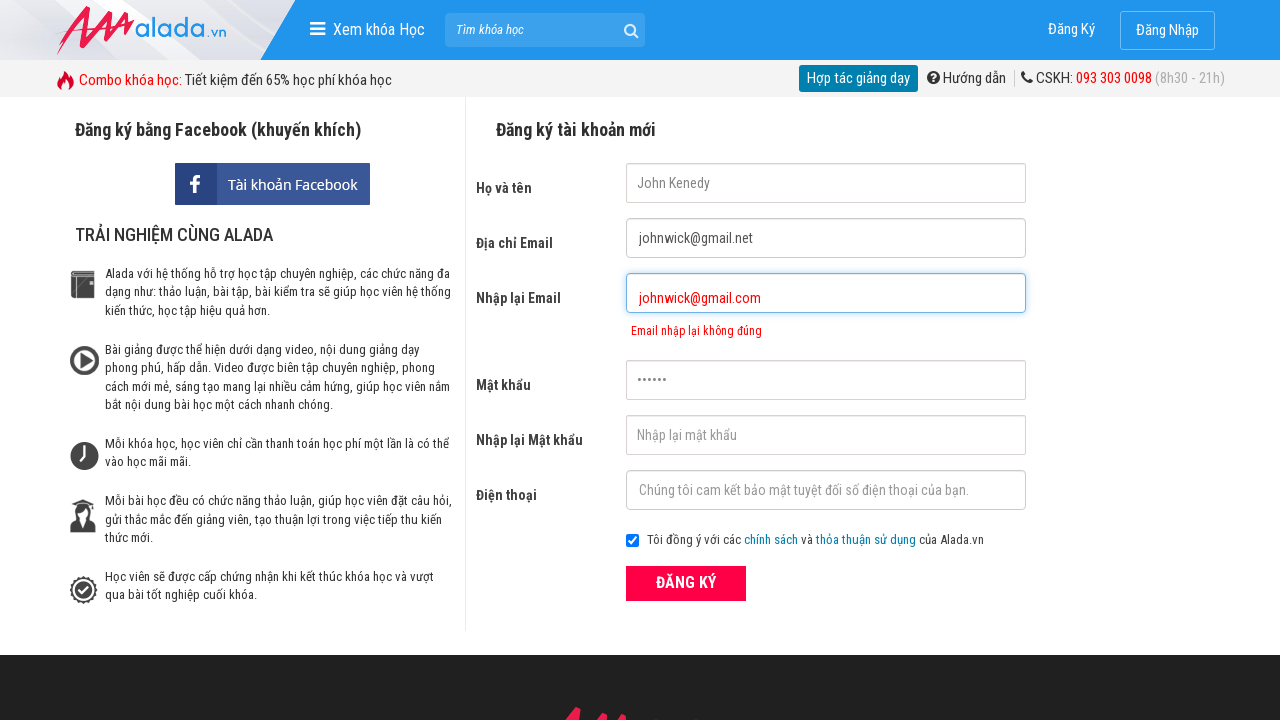

Filled confirmation password field with '123456' on #txtCPassword
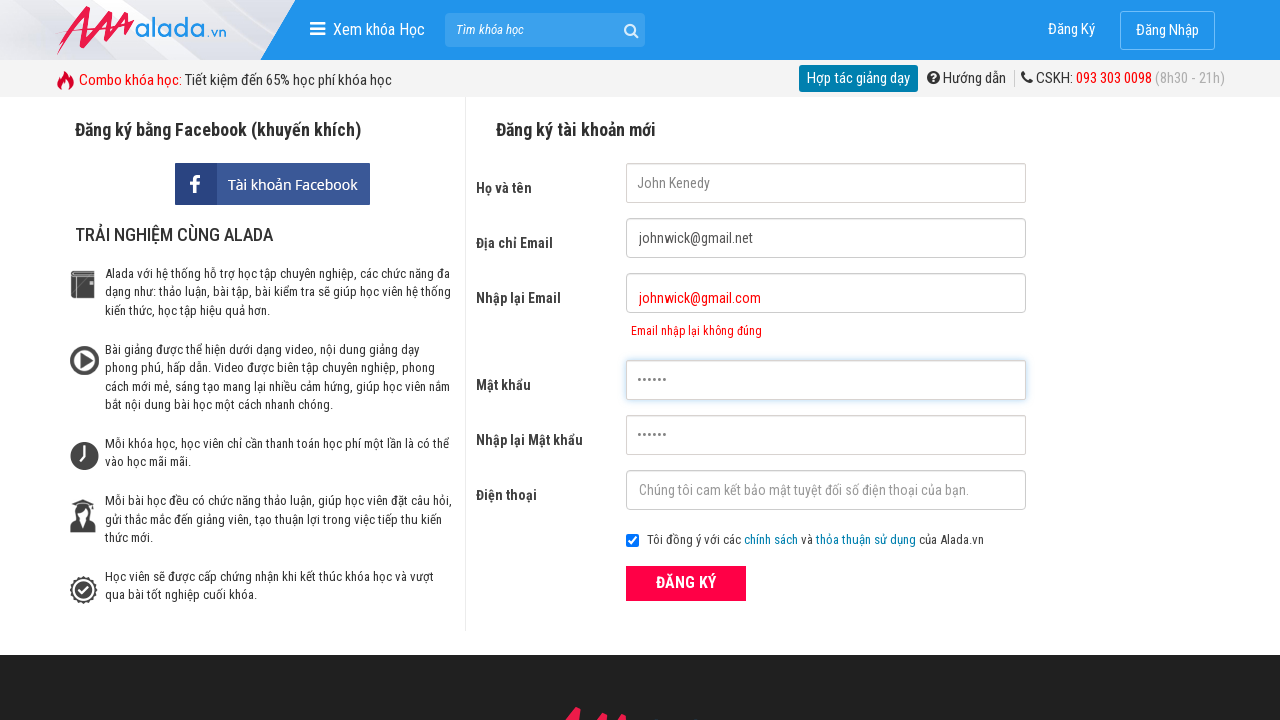

Filled phone field with '0973147168' on #txtPhone
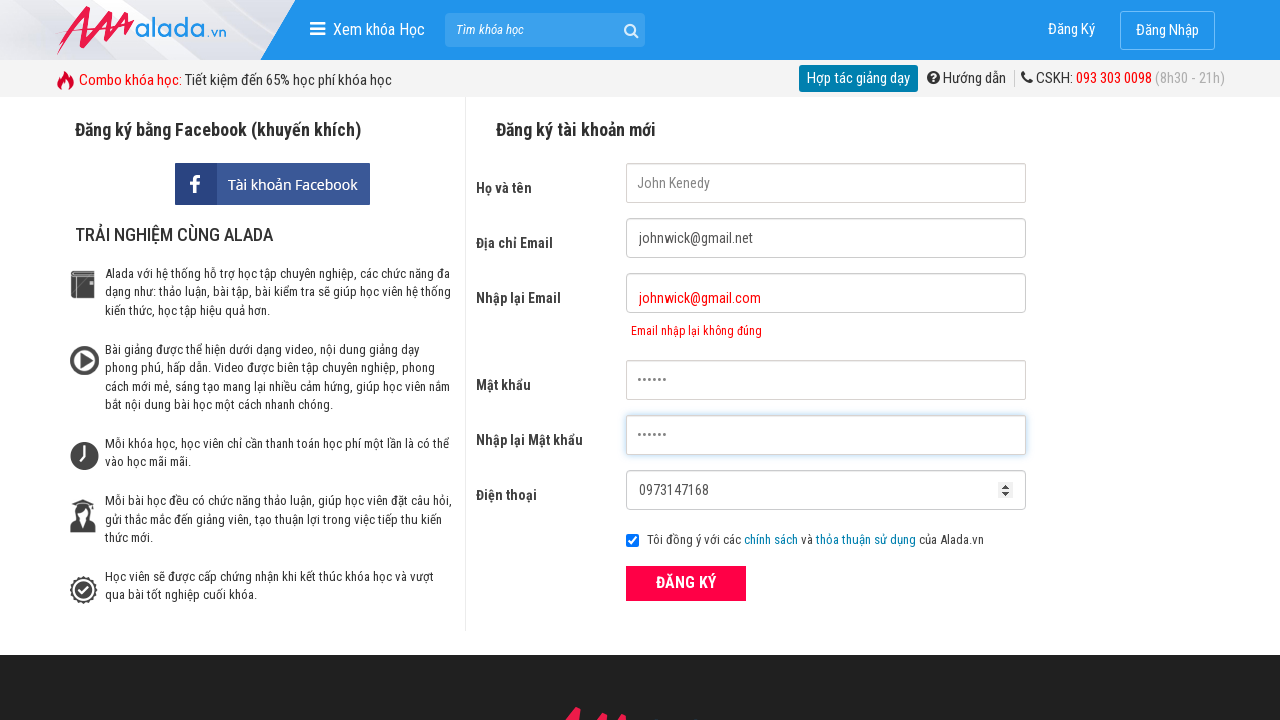

Clicked ĐĂNG KÝ (register) button at (686, 583) on xpath=//form[@id='frmLogin']//button[text()='ĐĂNG KÝ']
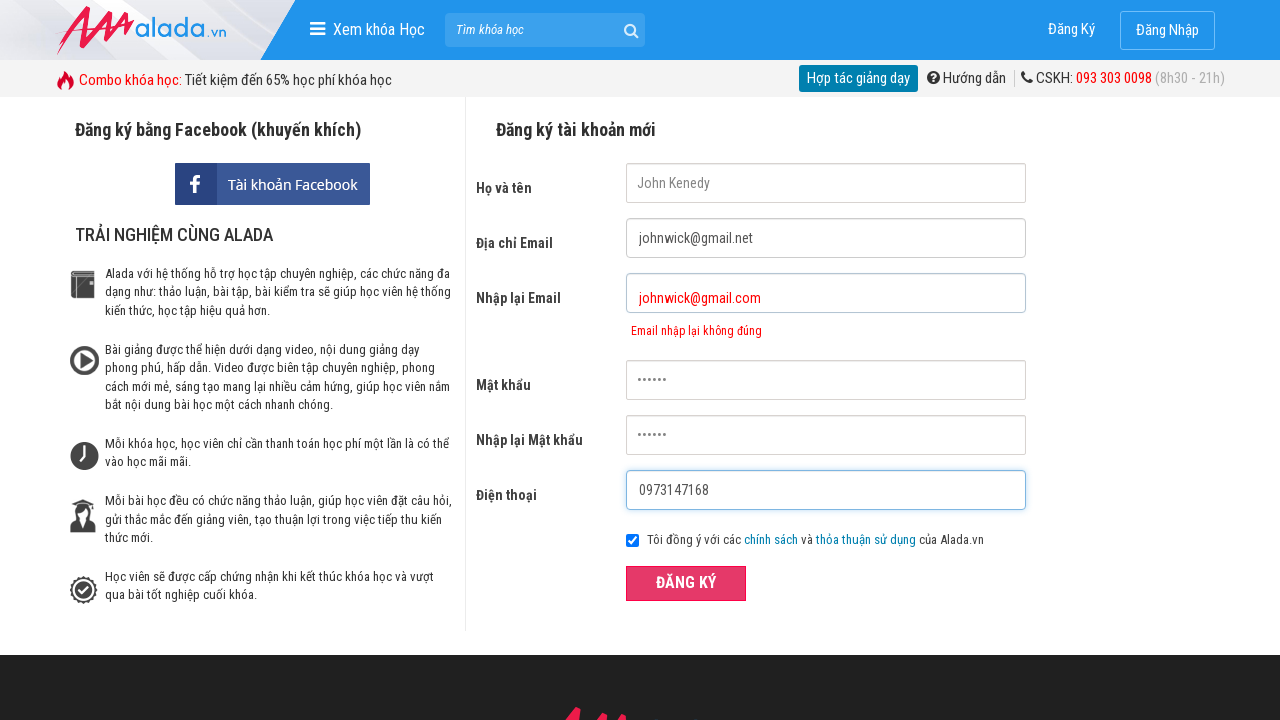

Waited for confirmation email error message to appear
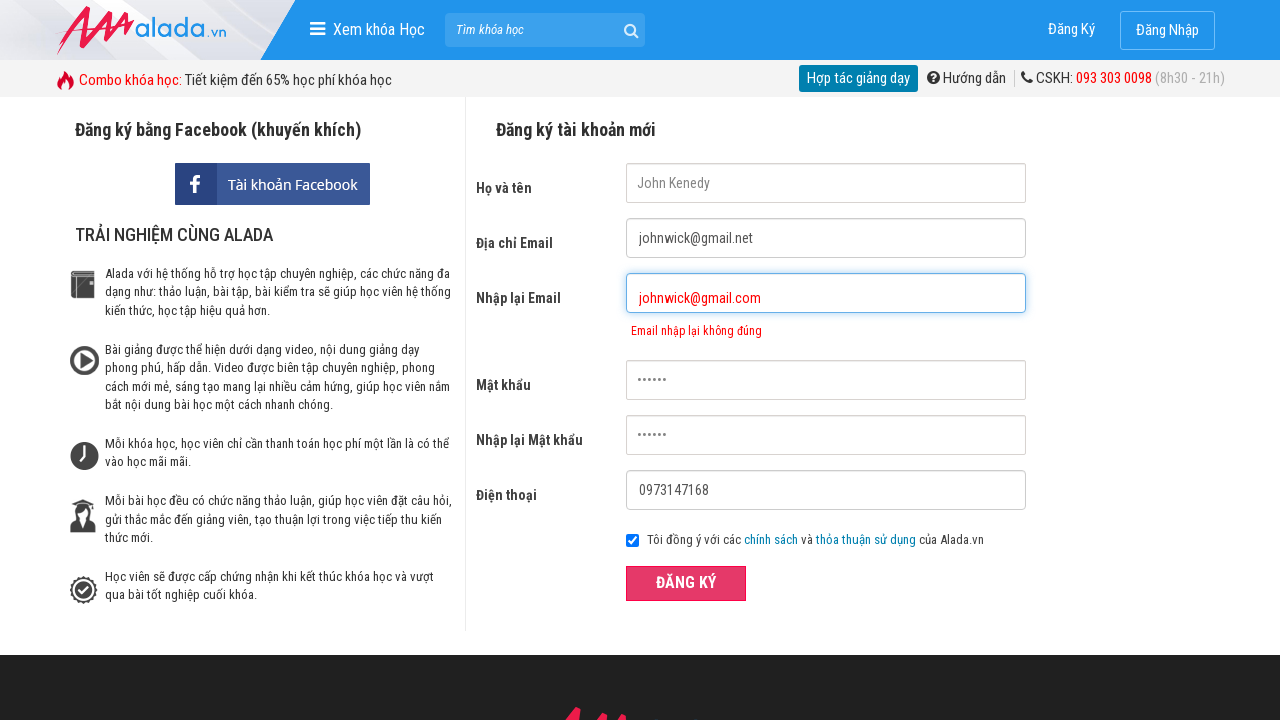

Verified error message: 'Email nhập lại không đúng' displayed for mismatched confirmation email
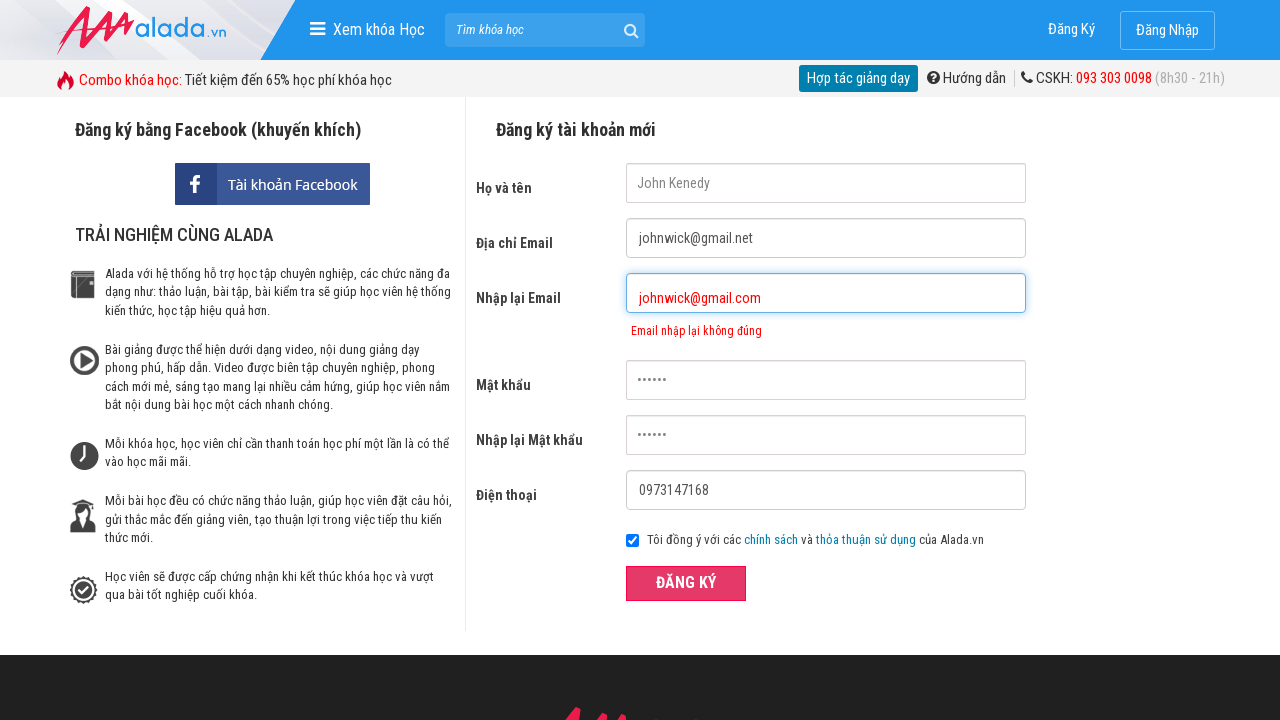

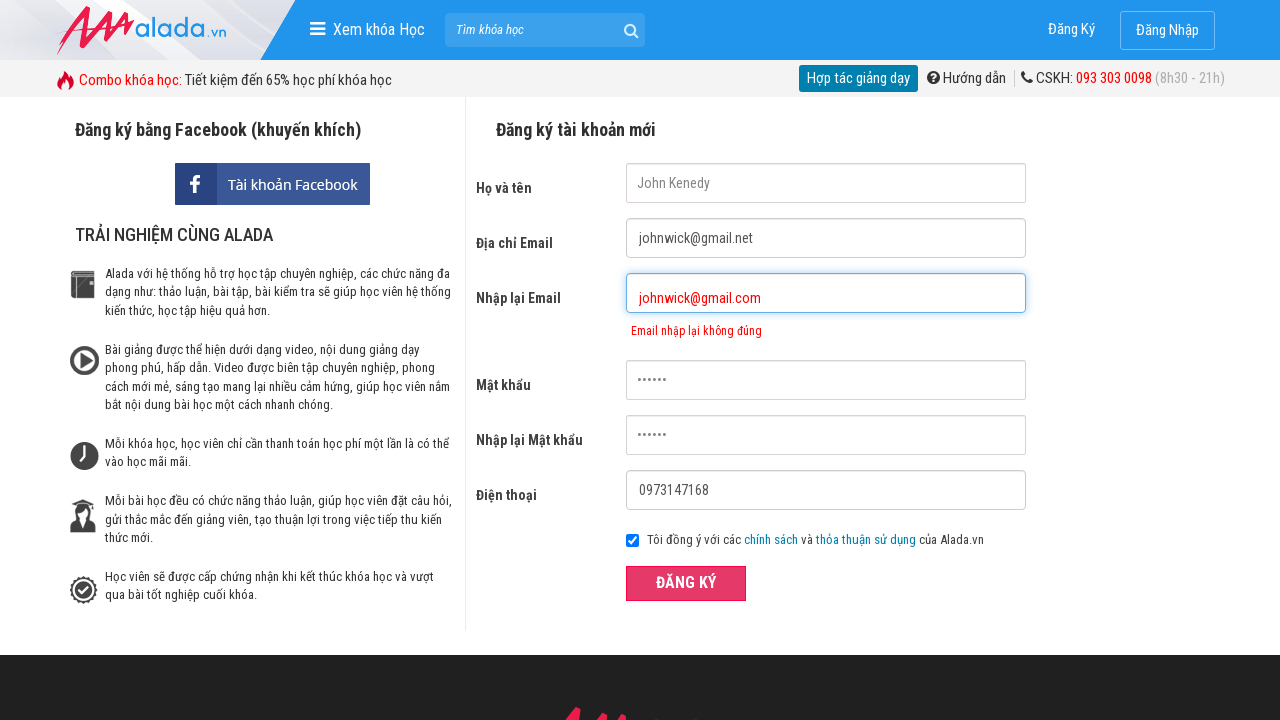